Calculates the sum of two numbers displayed on the page, selects the sum from a dropdown menu, and submits the form

Starting URL: http://suninjuly.github.io/selects2.html

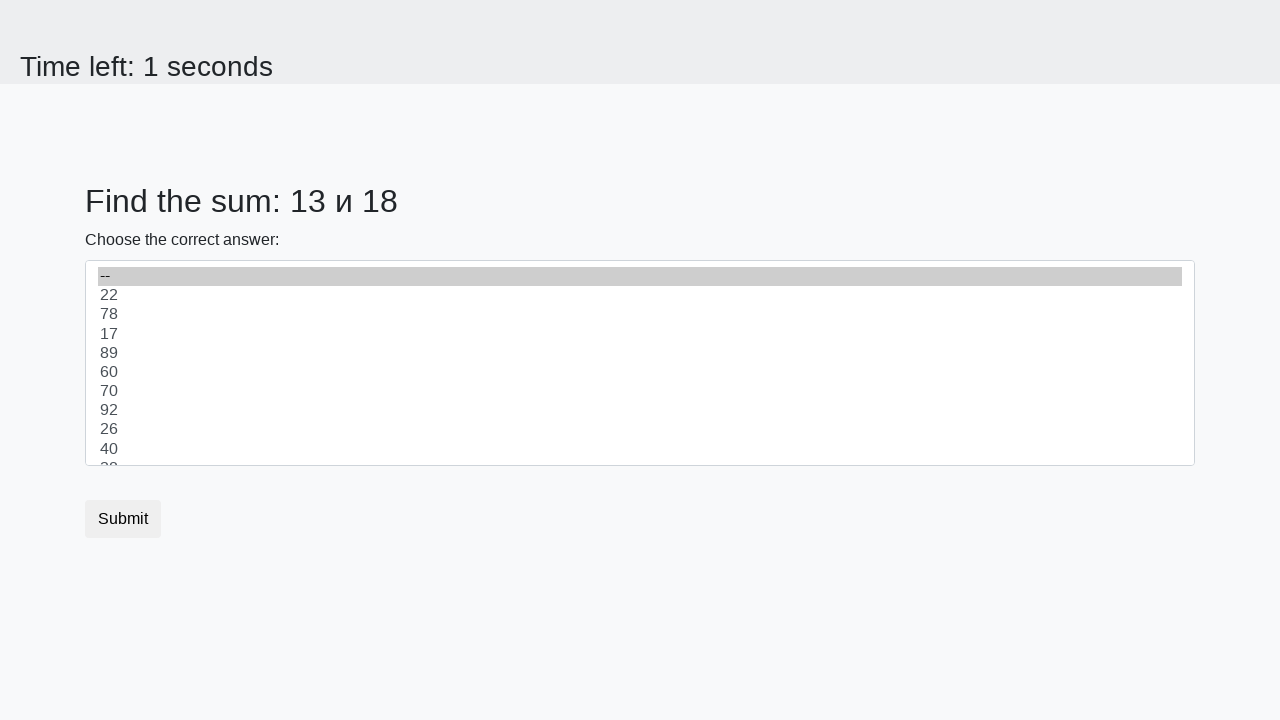

Retrieved first number from page
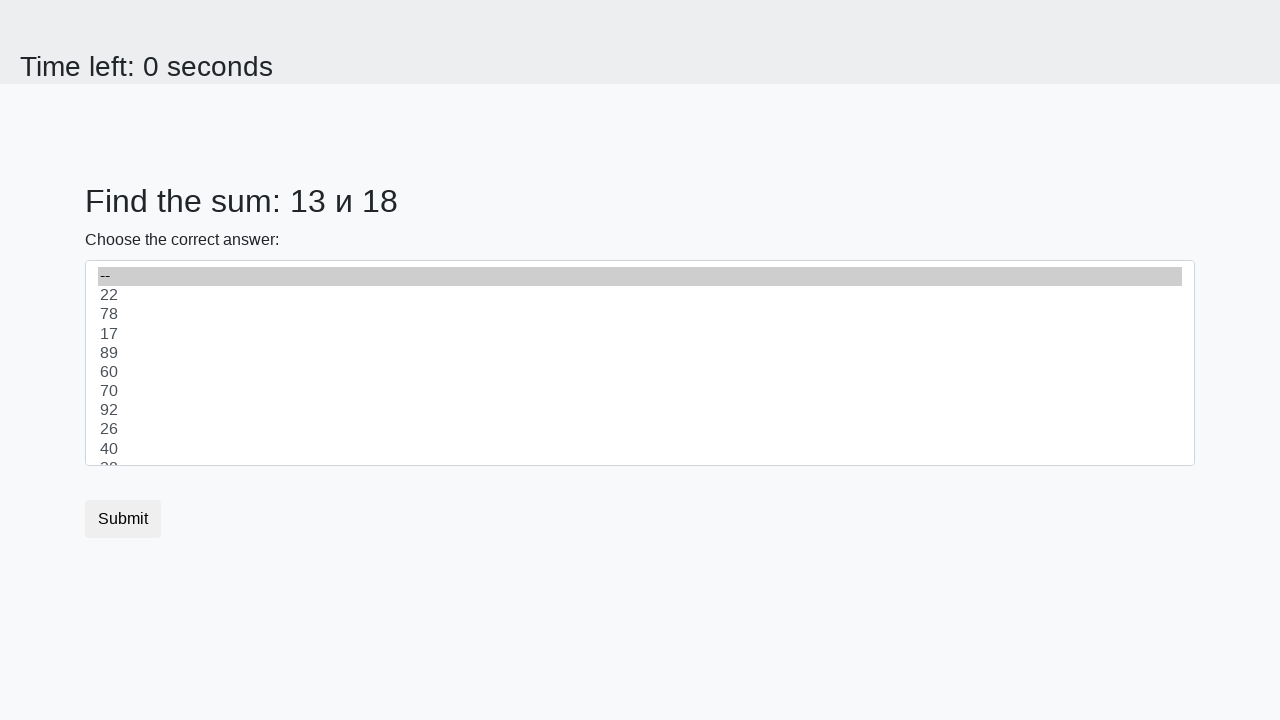

Retrieved second number from page
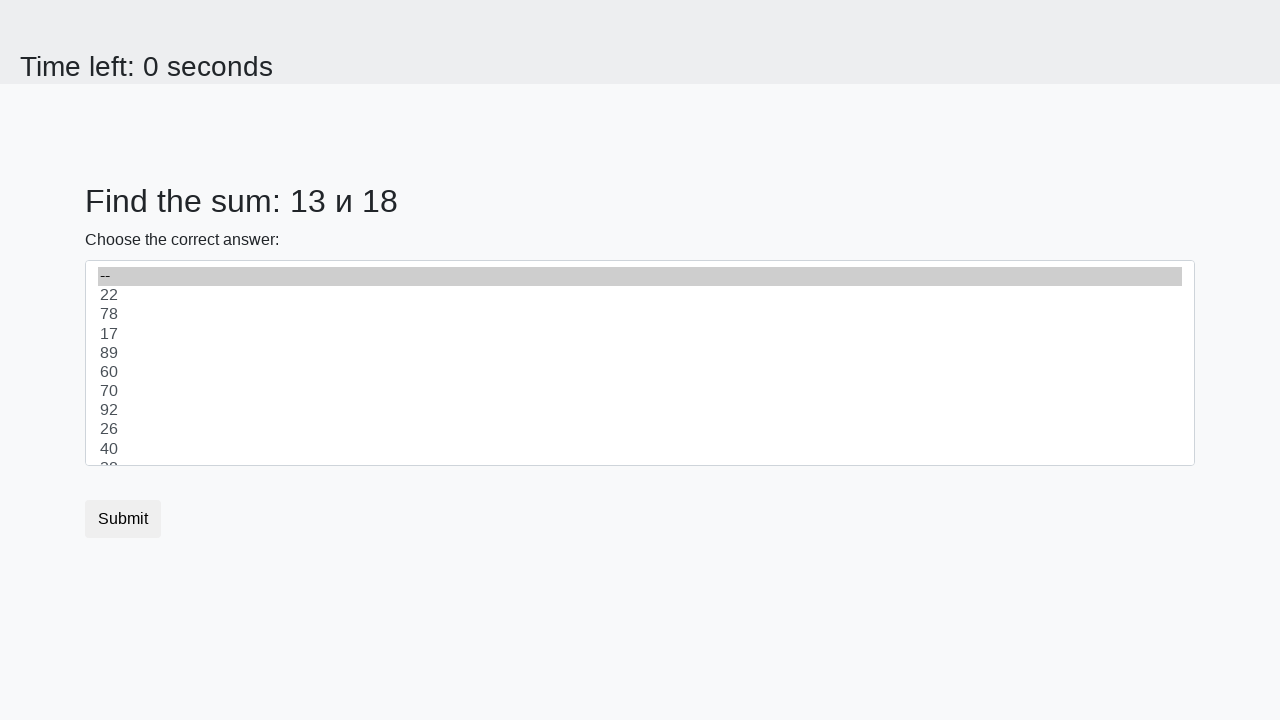

Calculated sum: 13 + 18 = 31
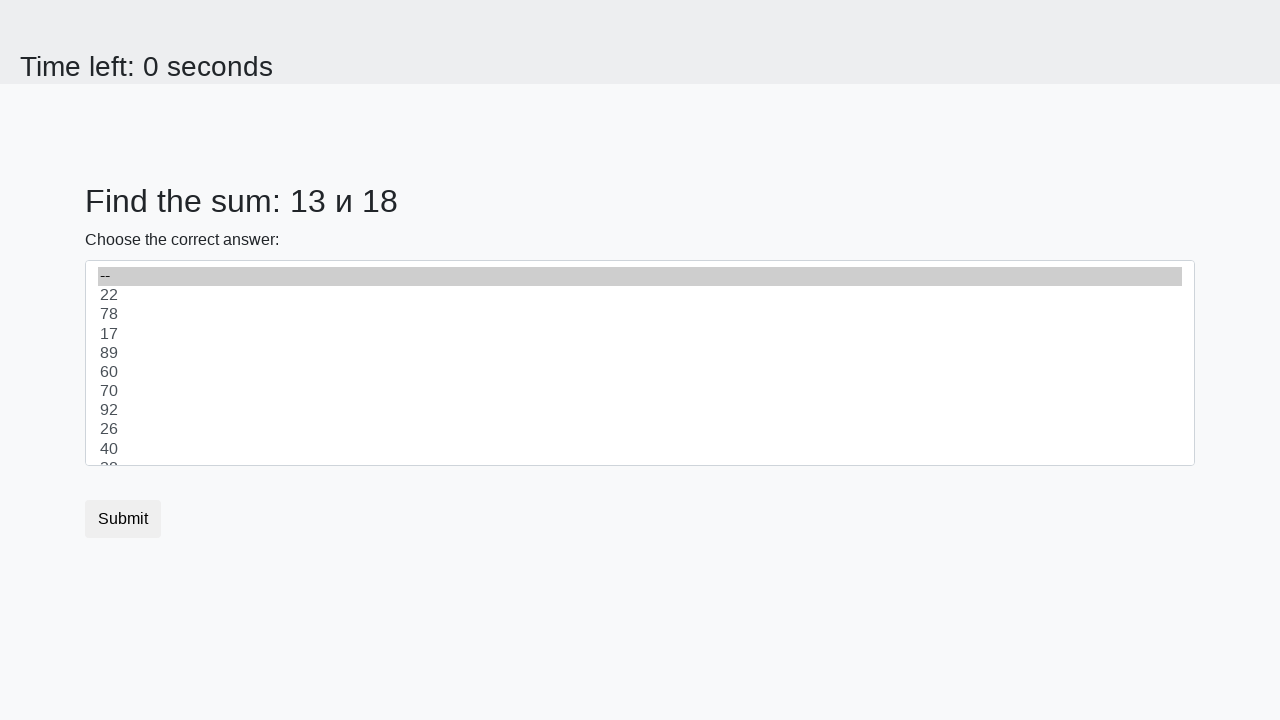

Selected value '31' from dropdown menu on #dropdown
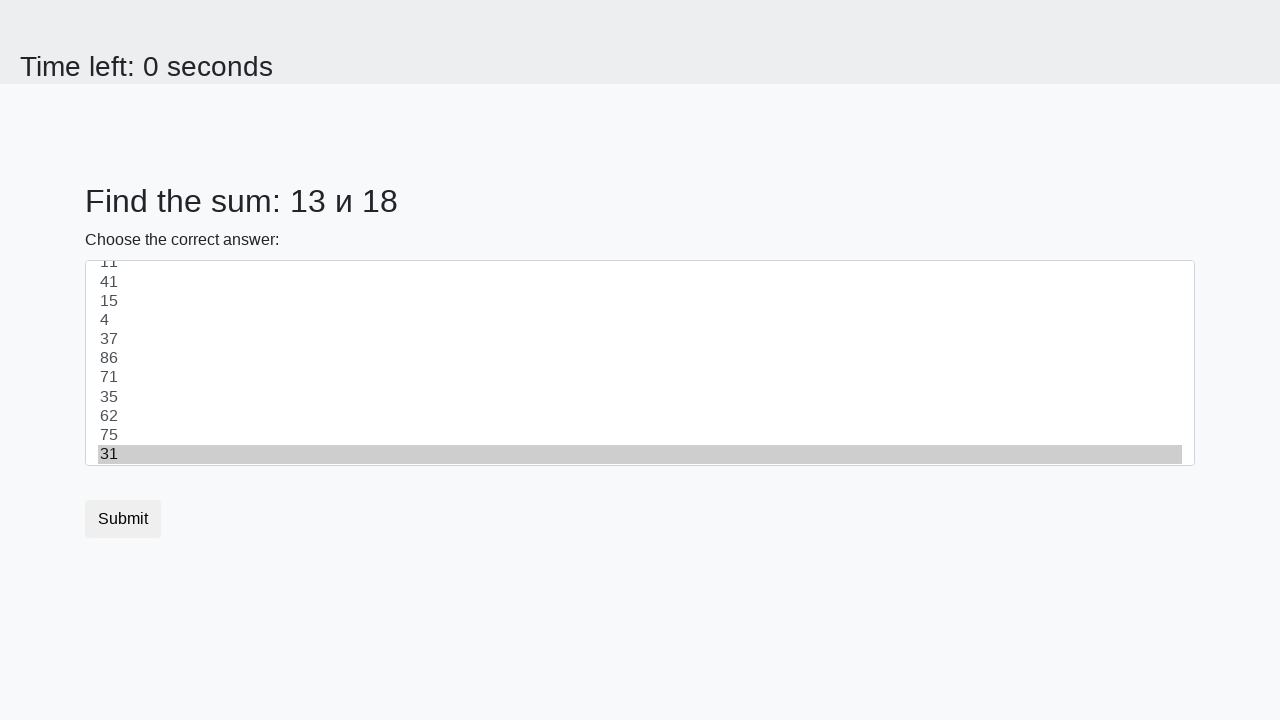

Clicked Submit button to submit form at (123, 519) on button.btn
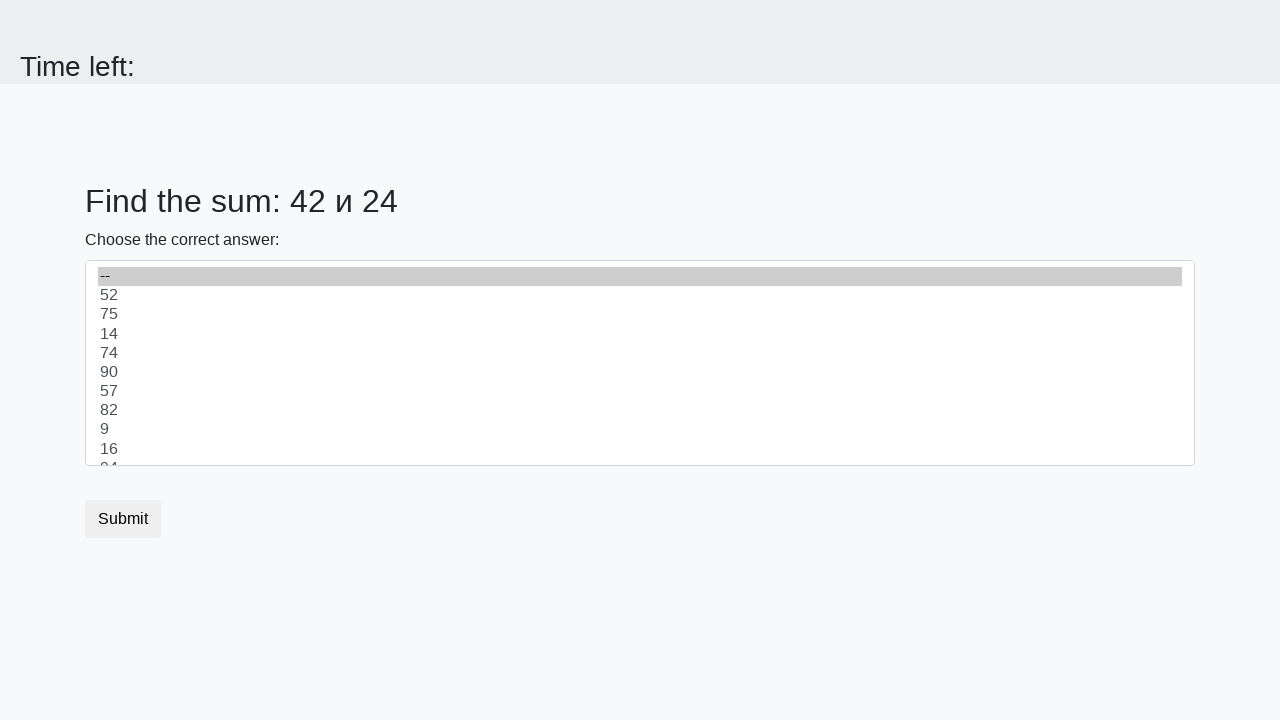

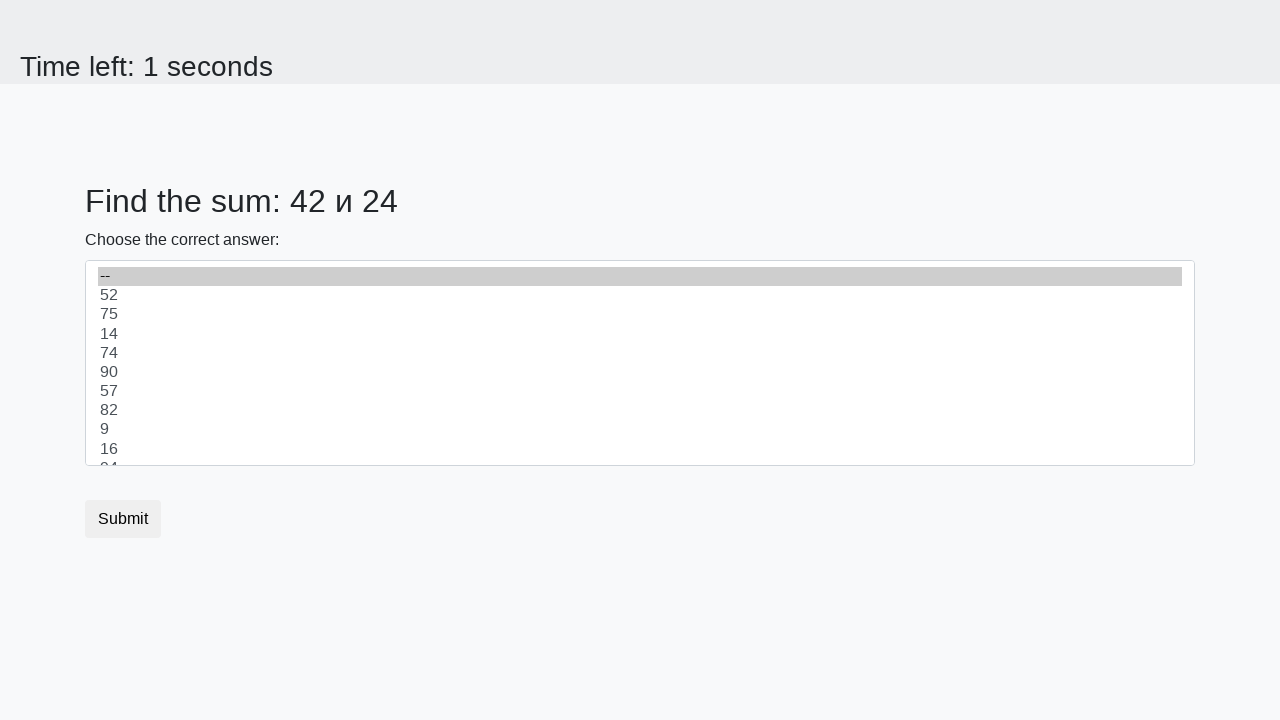